Tests selecting specific non-consecutive elements using Ctrl+click to select items 1, 3, 6, and 11

Starting URL: https://automationfc.github.io/jquery-selectable/

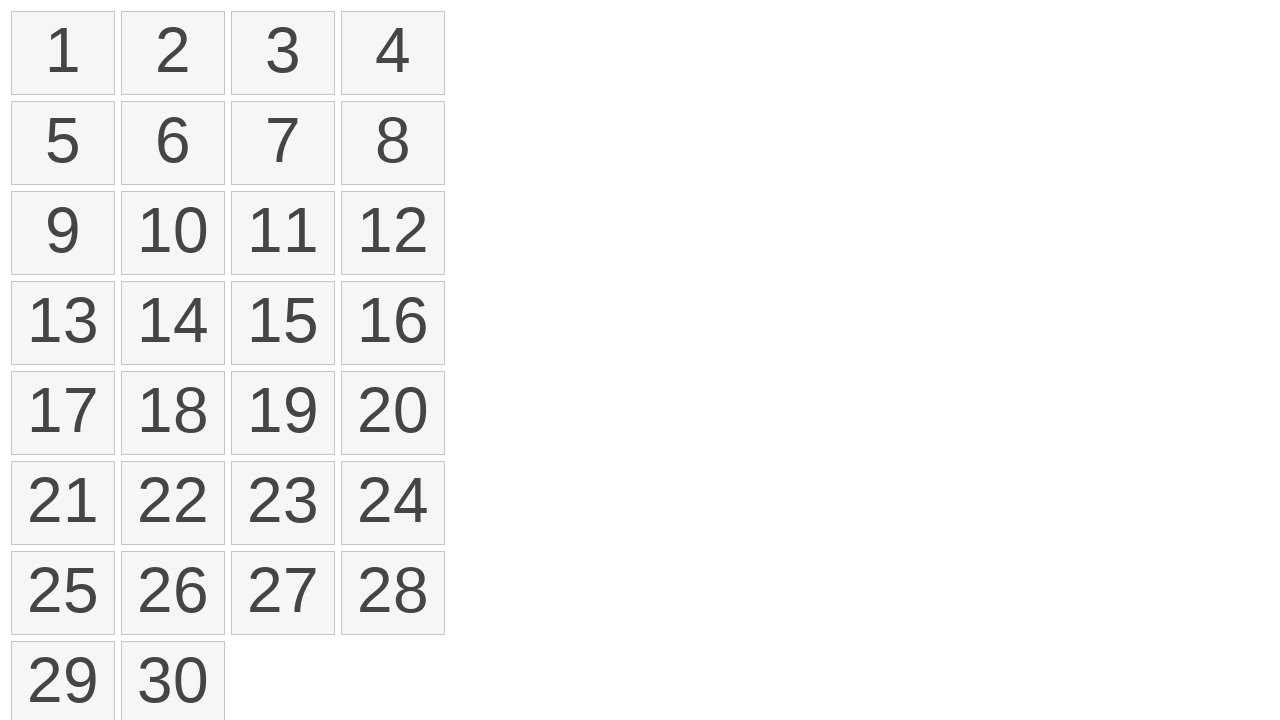

Located all selectable list items
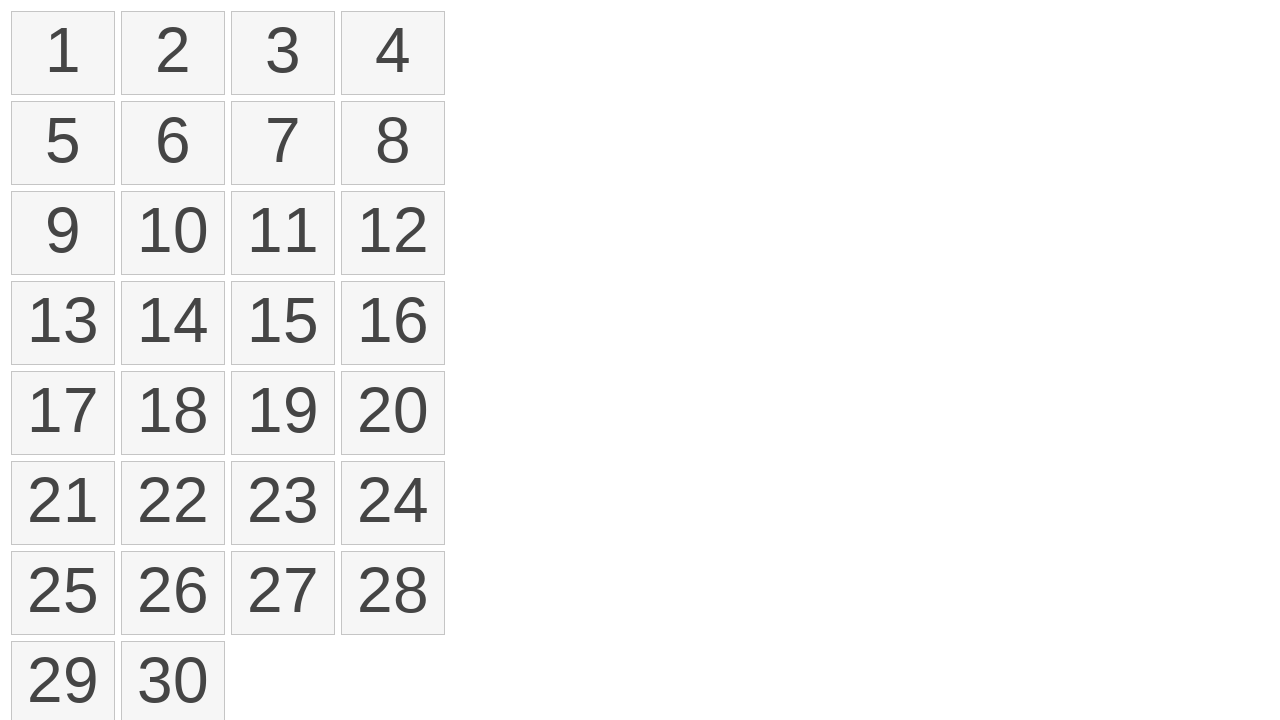

Clicked item 1 (index 0) at (63, 53) on ol#selectable li >> nth=0
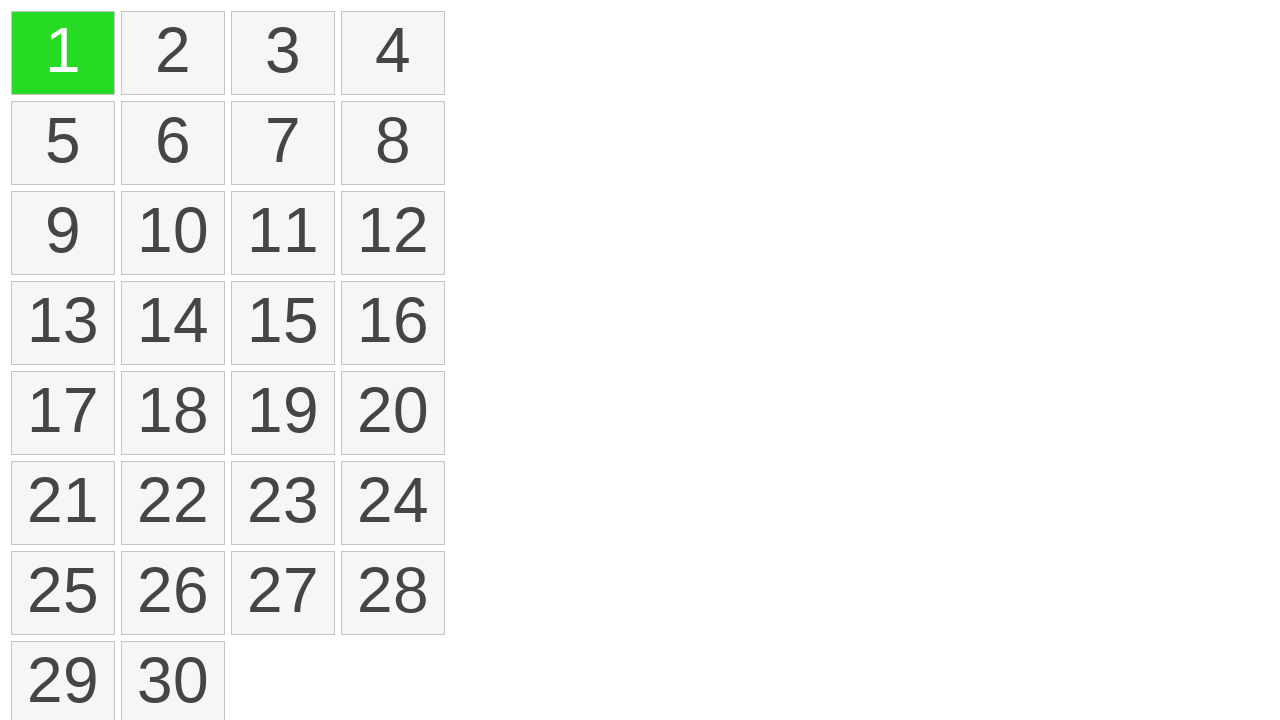

Pressed Control key down for multi-select
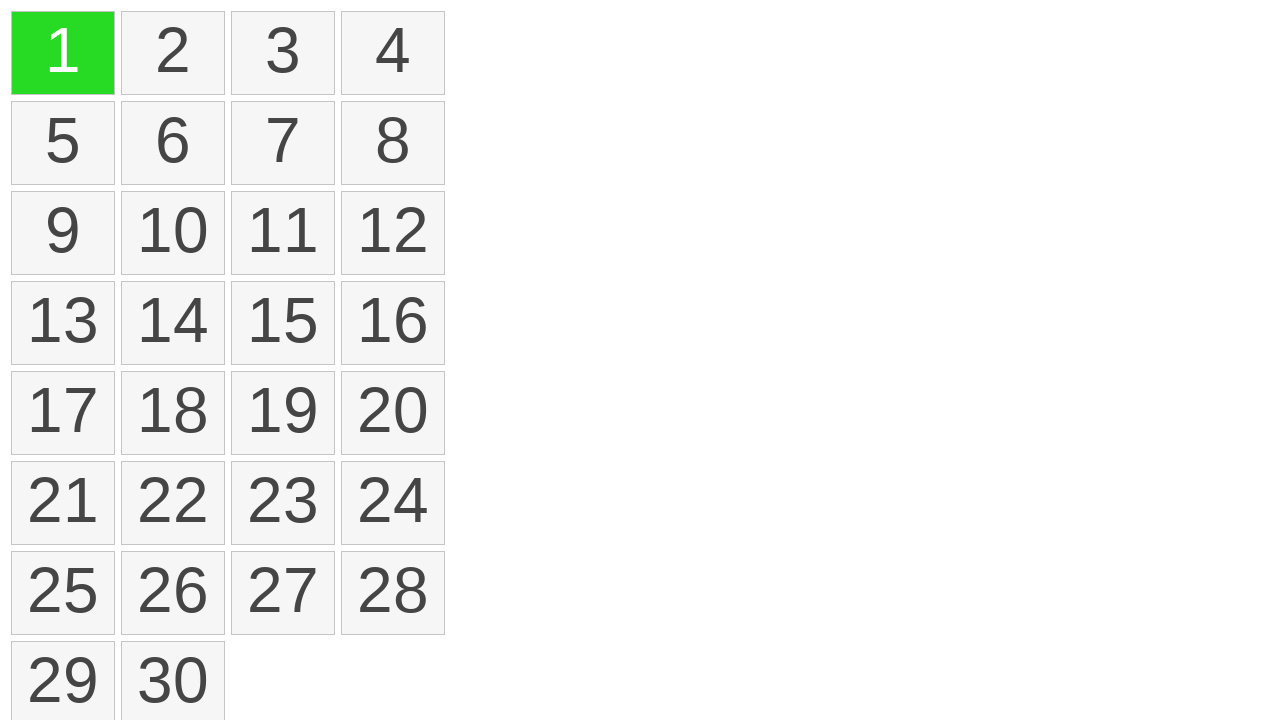

Ctrl+clicked item 3 (index 2) at (283, 53) on ol#selectable li >> nth=2
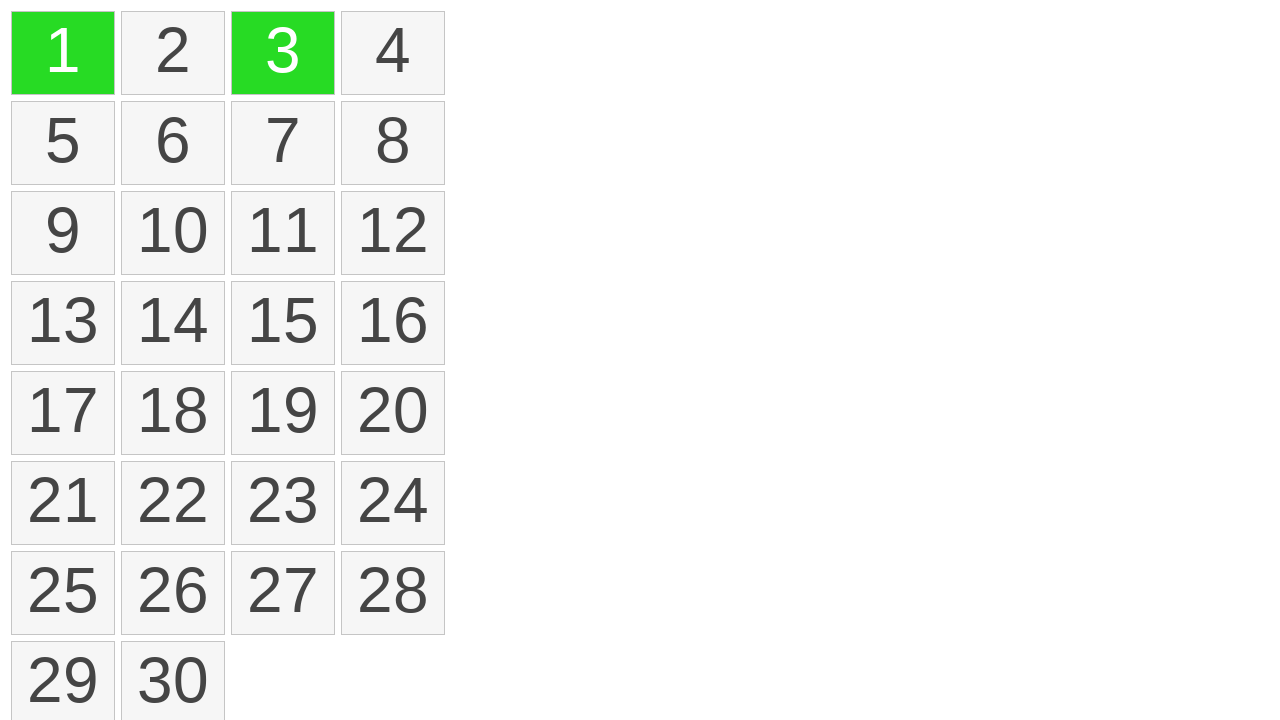

Ctrl+clicked item 6 (index 5) at (173, 143) on ol#selectable li >> nth=5
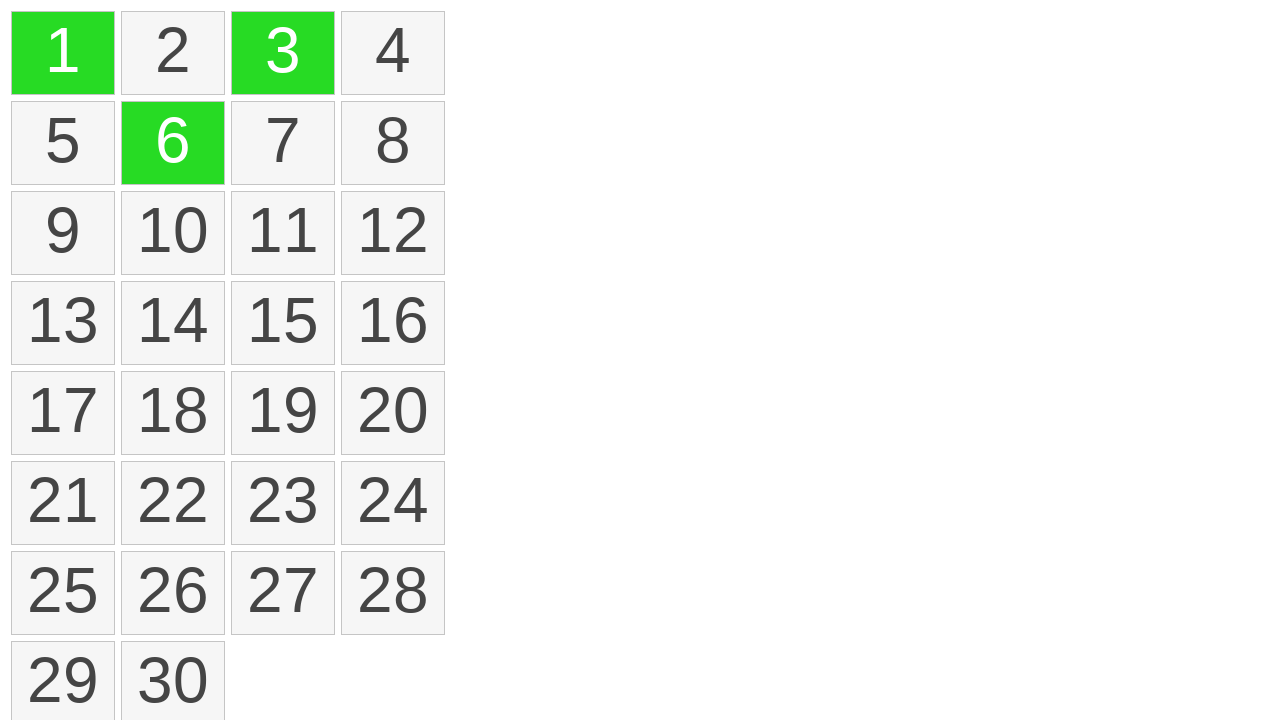

Ctrl+clicked item 11 (index 10) at (283, 233) on ol#selectable li >> nth=10
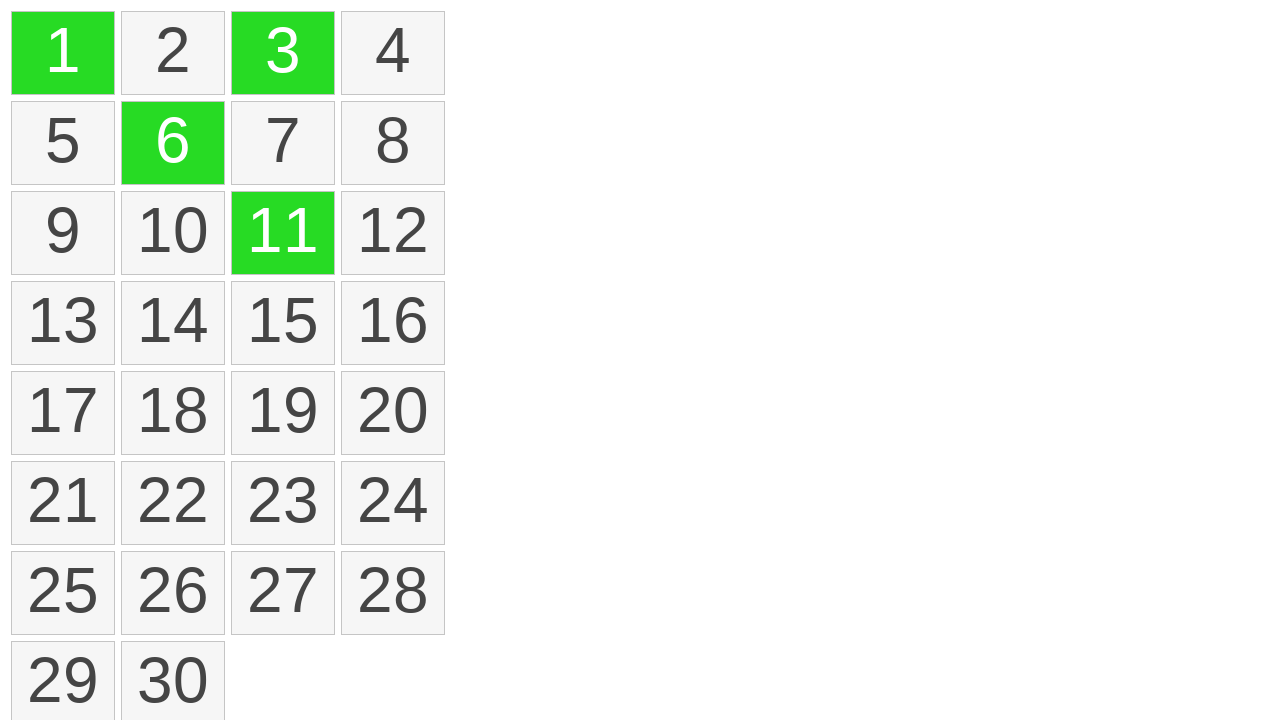

Released Control key
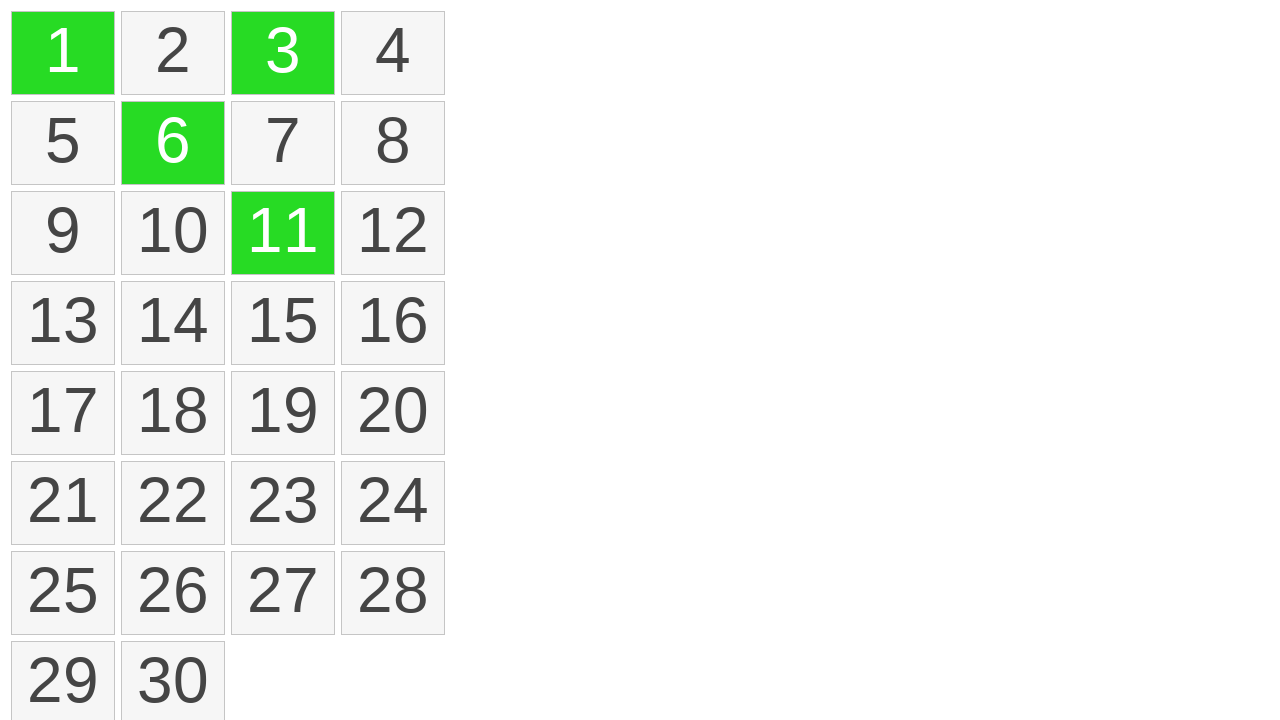

Counted 4 selected items
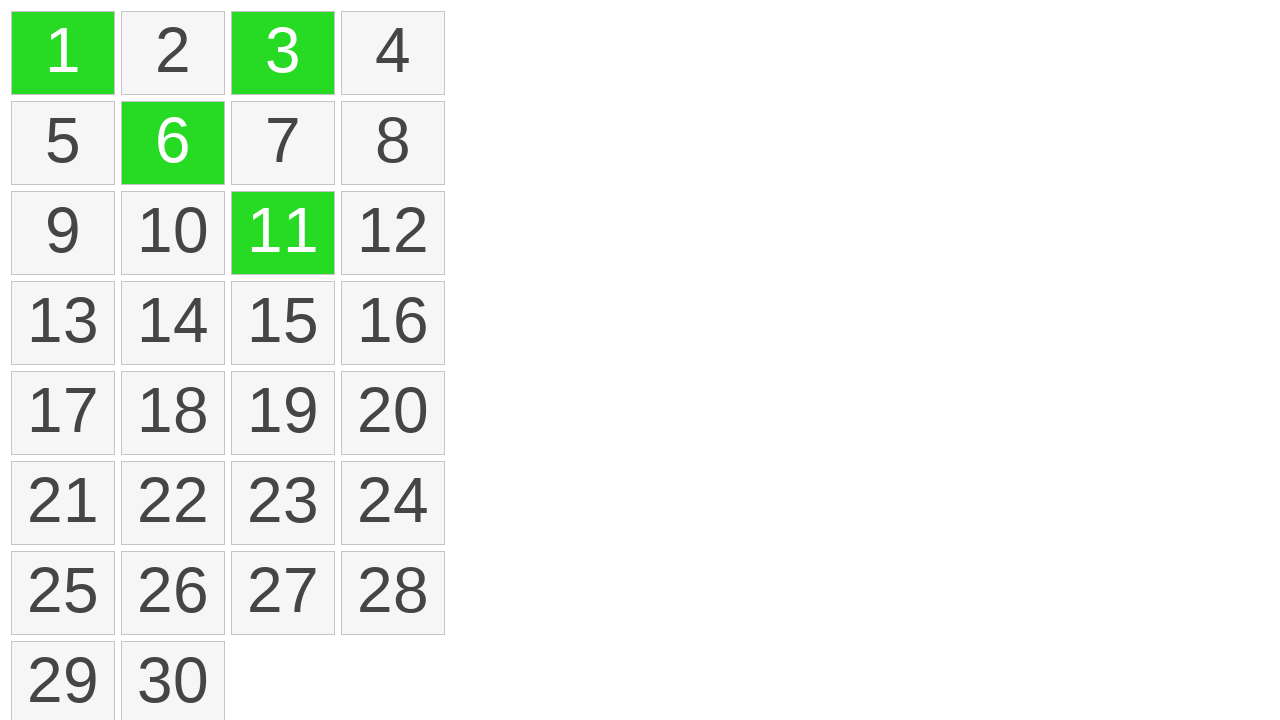

Verified that exactly 4 items are selected
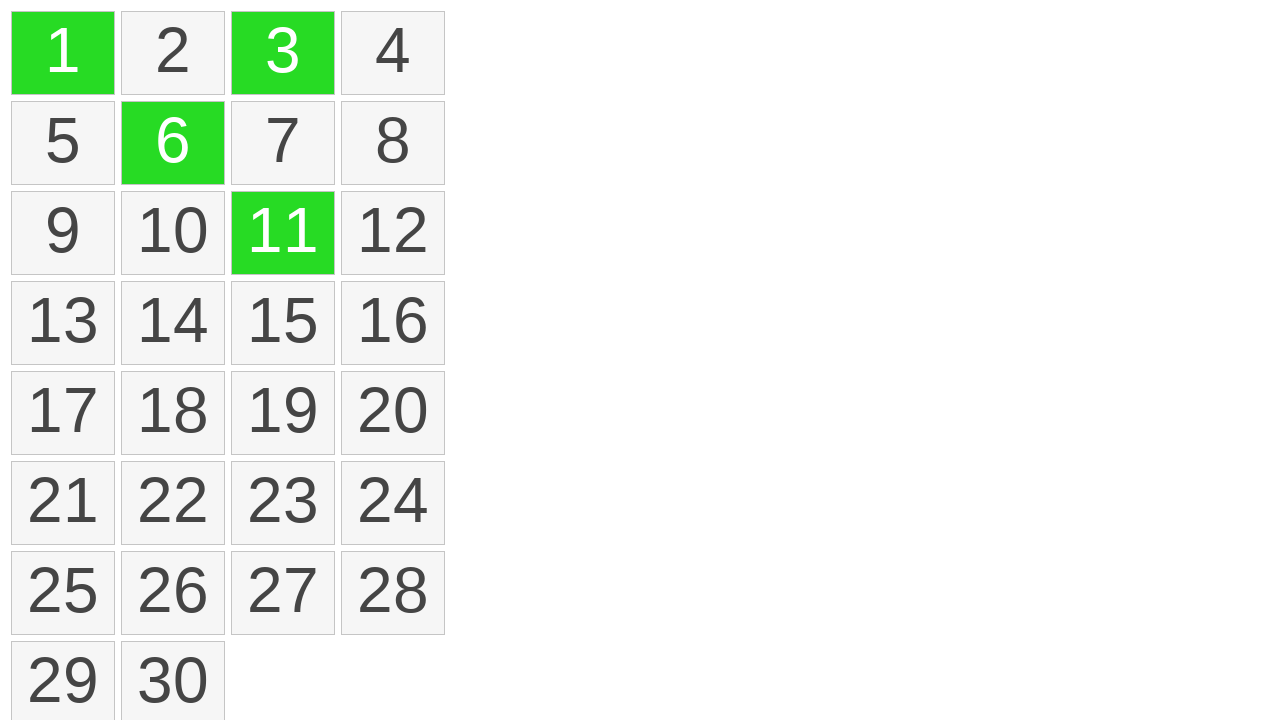

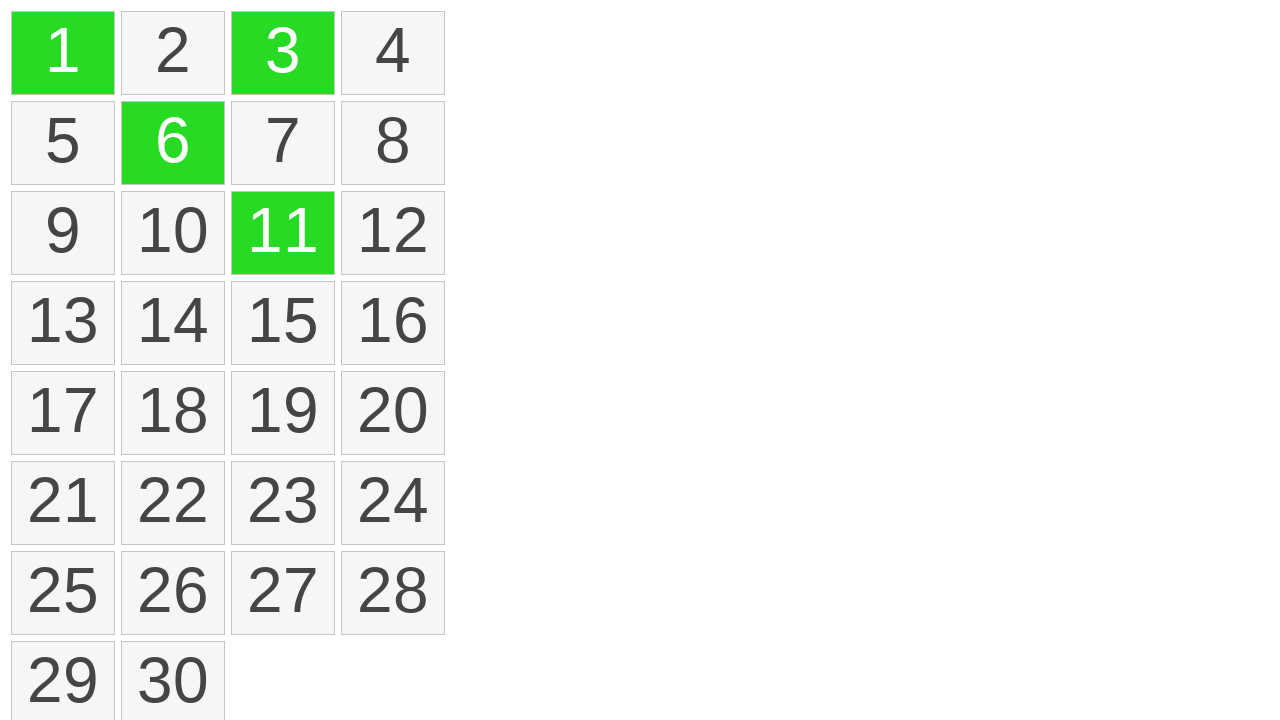